Tests handling of a prompt alert dialog by entering text and verifying it appears on the page

Starting URL: https://testautomationpractice.blogspot.com/

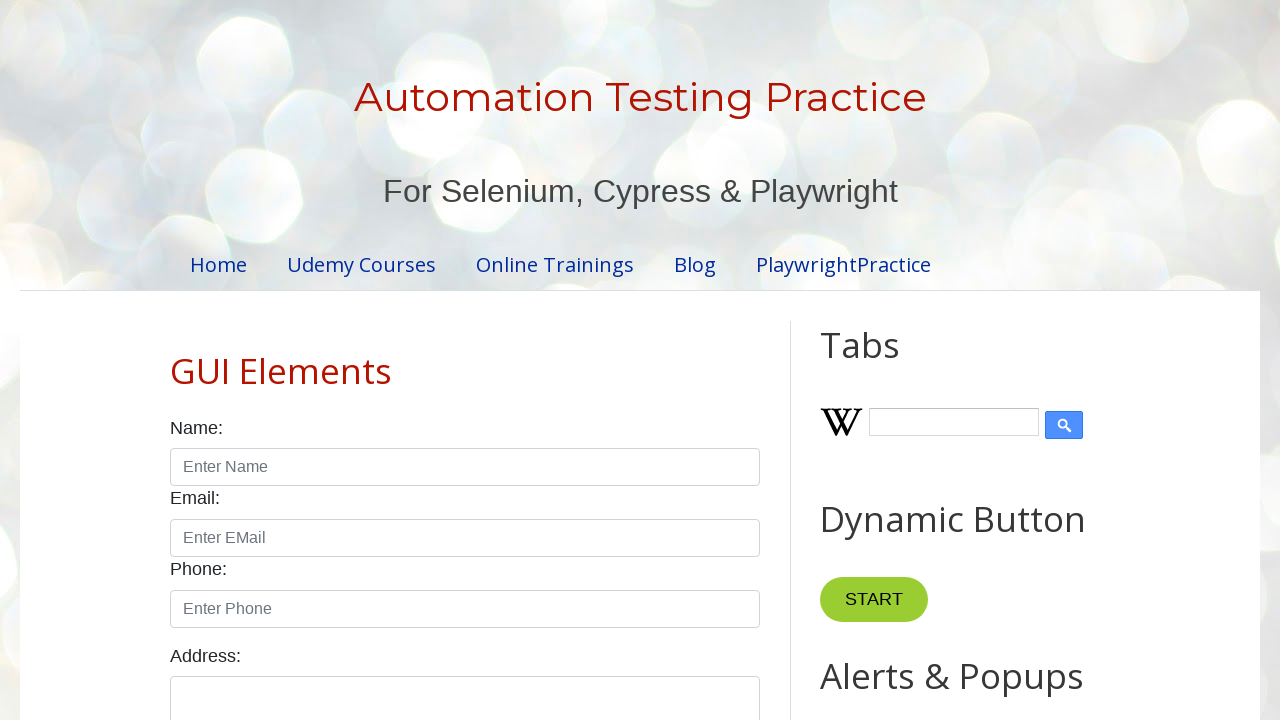

Set up dialog handler to accept prompt with 'Prompt' text
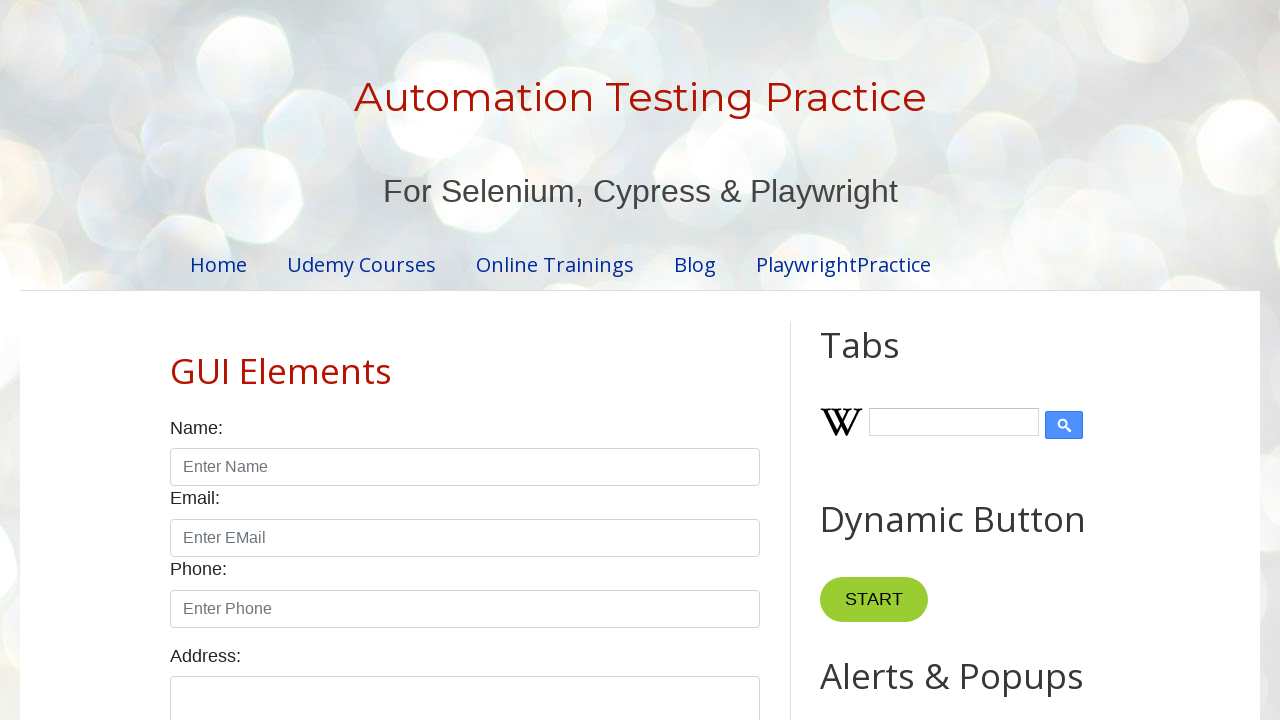

Clicked Prompt Alert button at (890, 360) on internal:role=button[name="Prompt Alert"i]
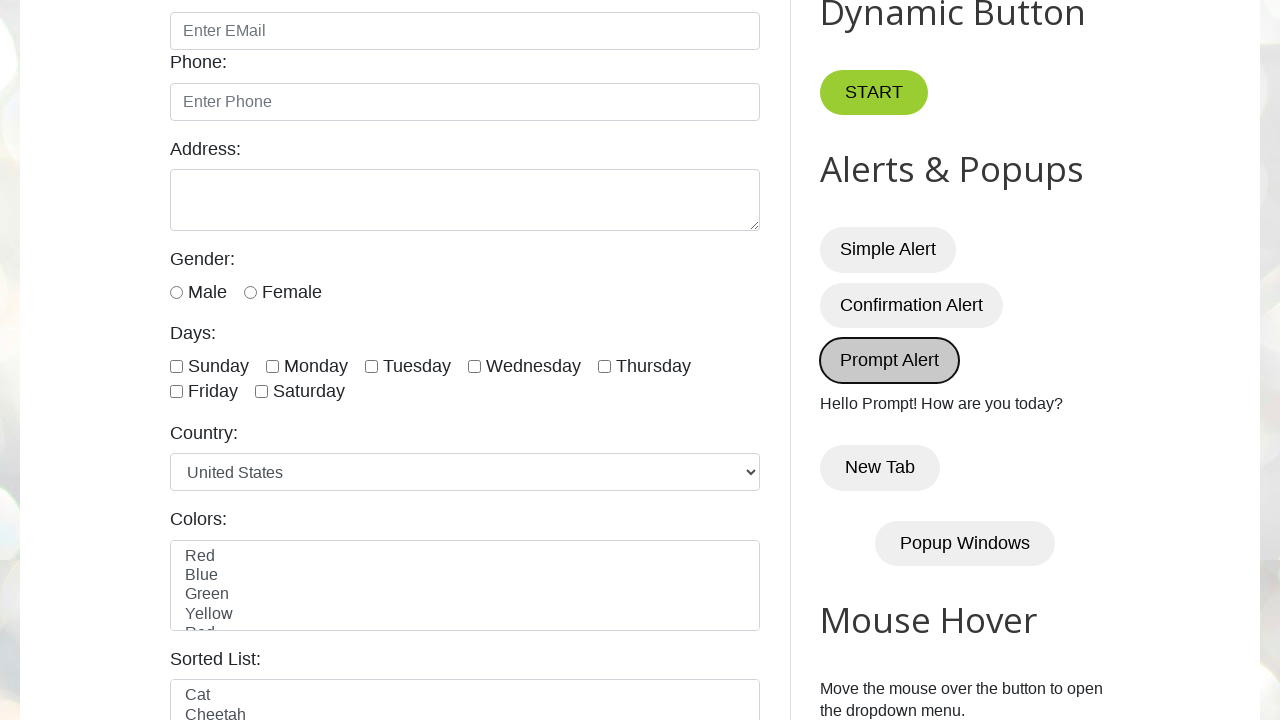

Waited for demo element to appear
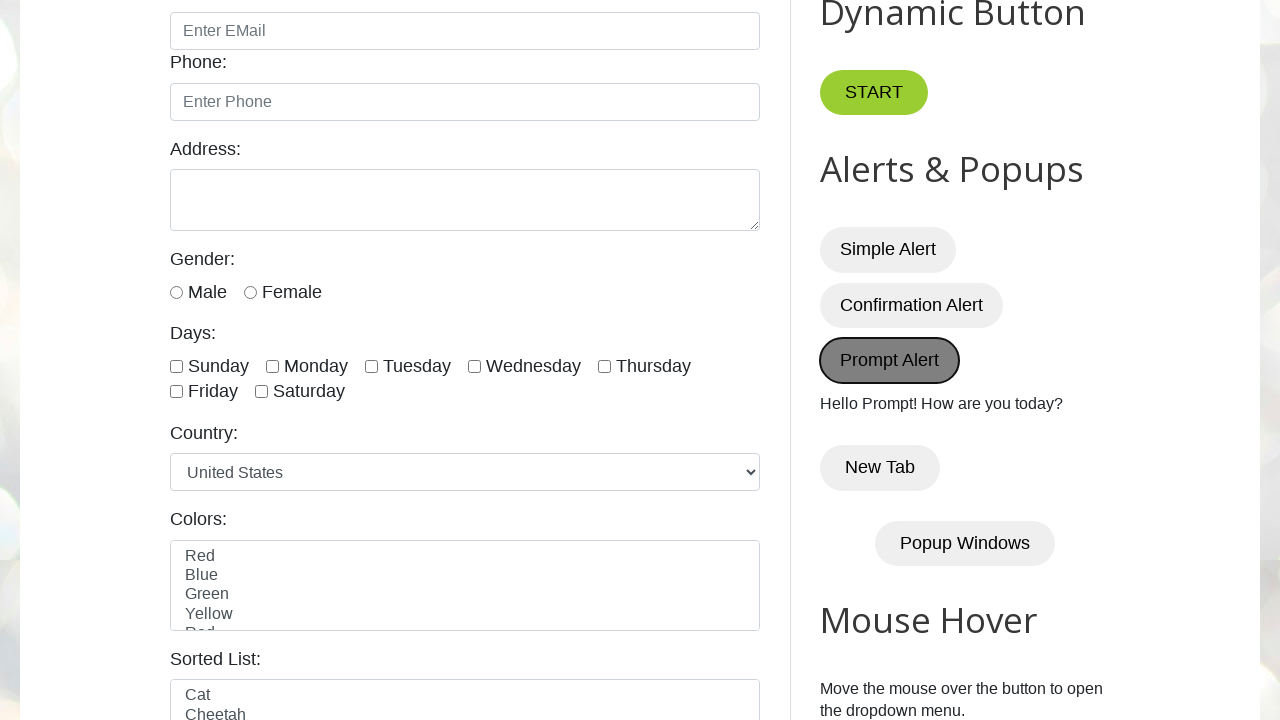

Verified 'Prompt' text appears in demo element
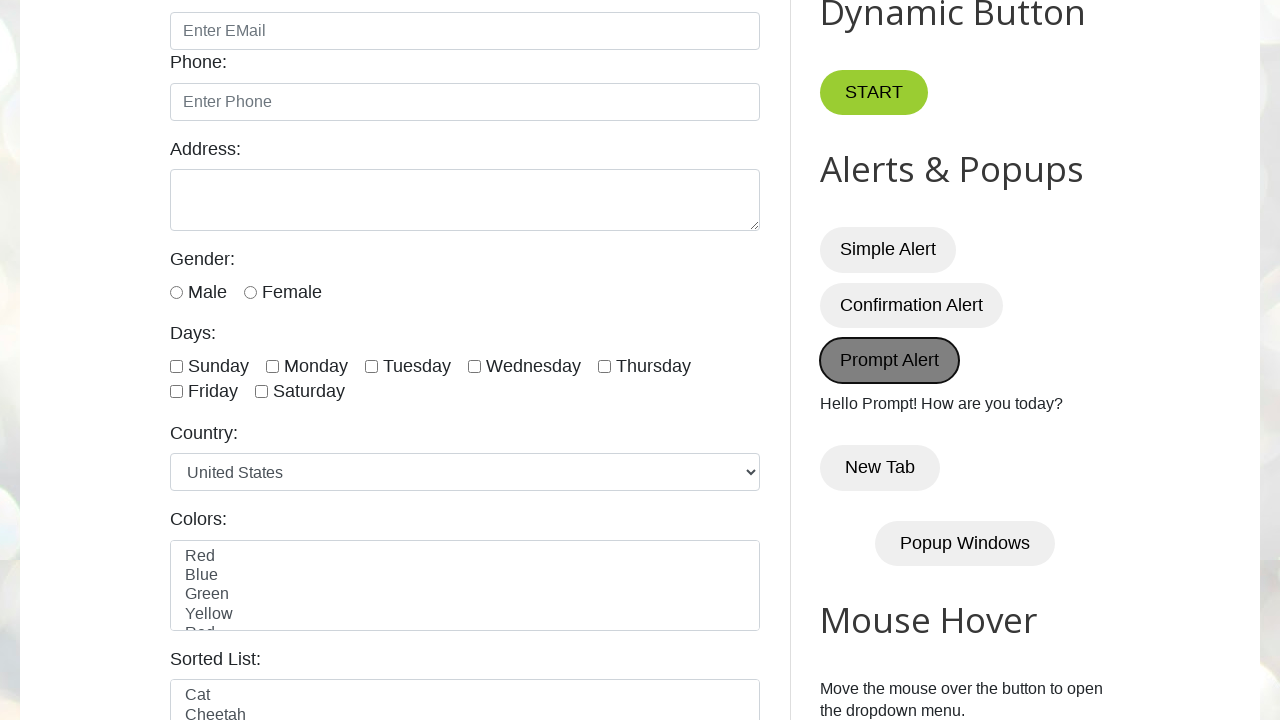

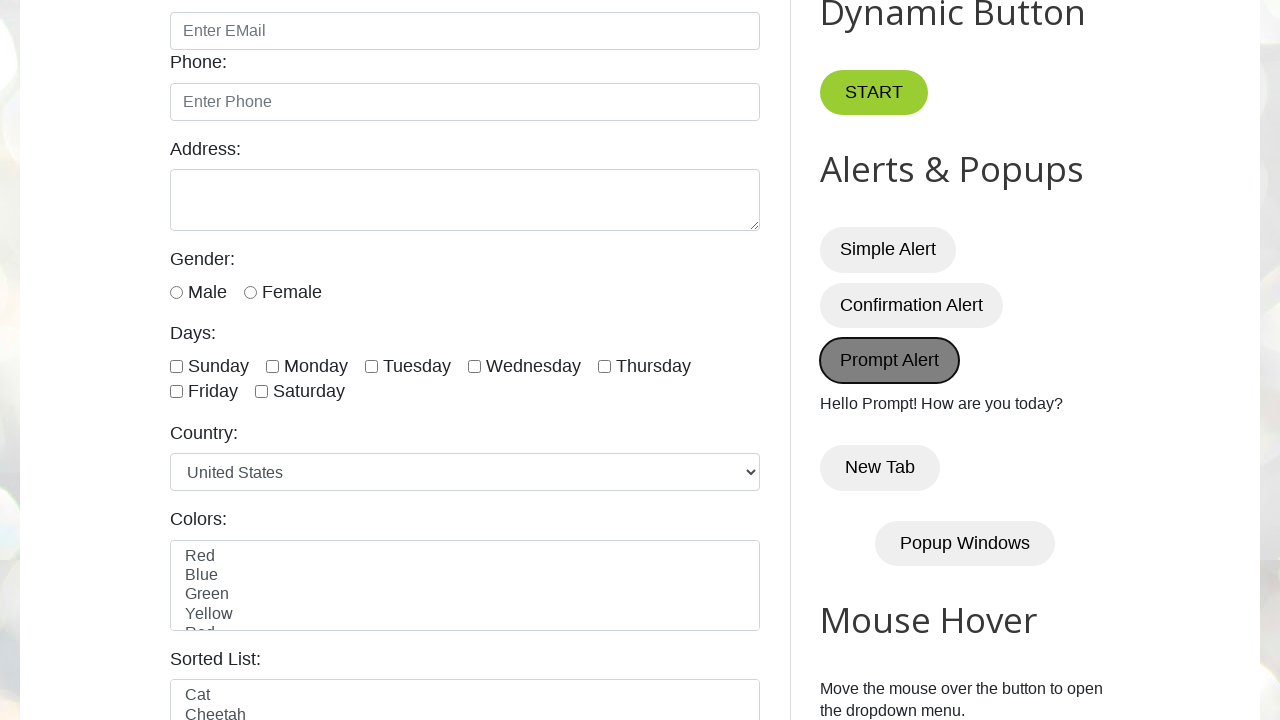